Tests the Alert button on Basic Elements page and verifies the alert message displayed

Starting URL: http://automationbykrishna.com

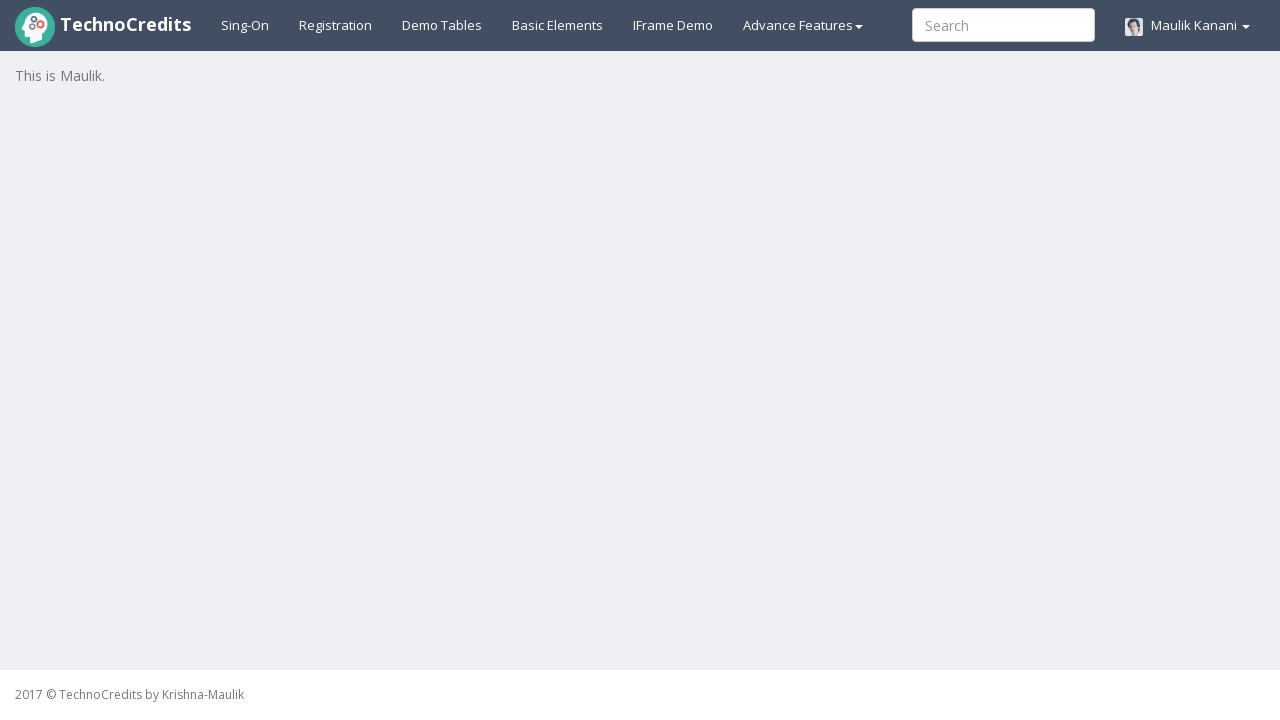

Clicked on Basic Elements page link at (558, 25) on xpath=//a[@id='basicelements']
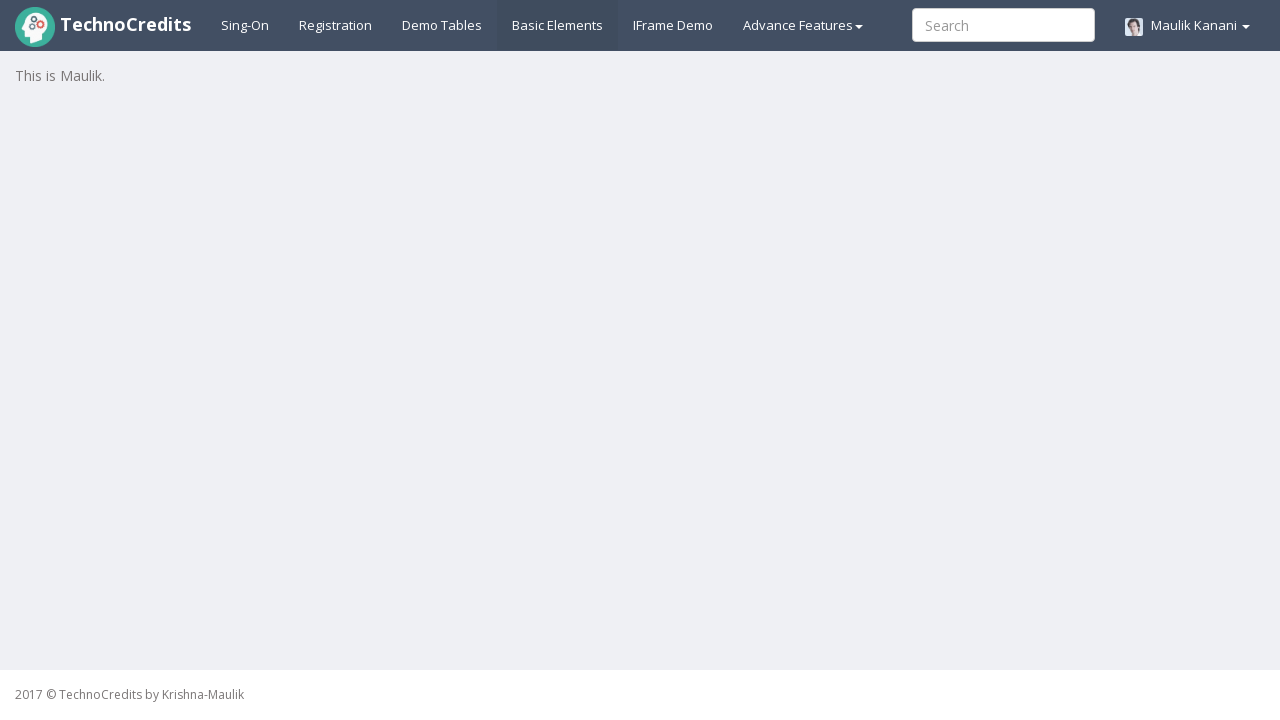

Waited 2 seconds for Basic Elements page to load
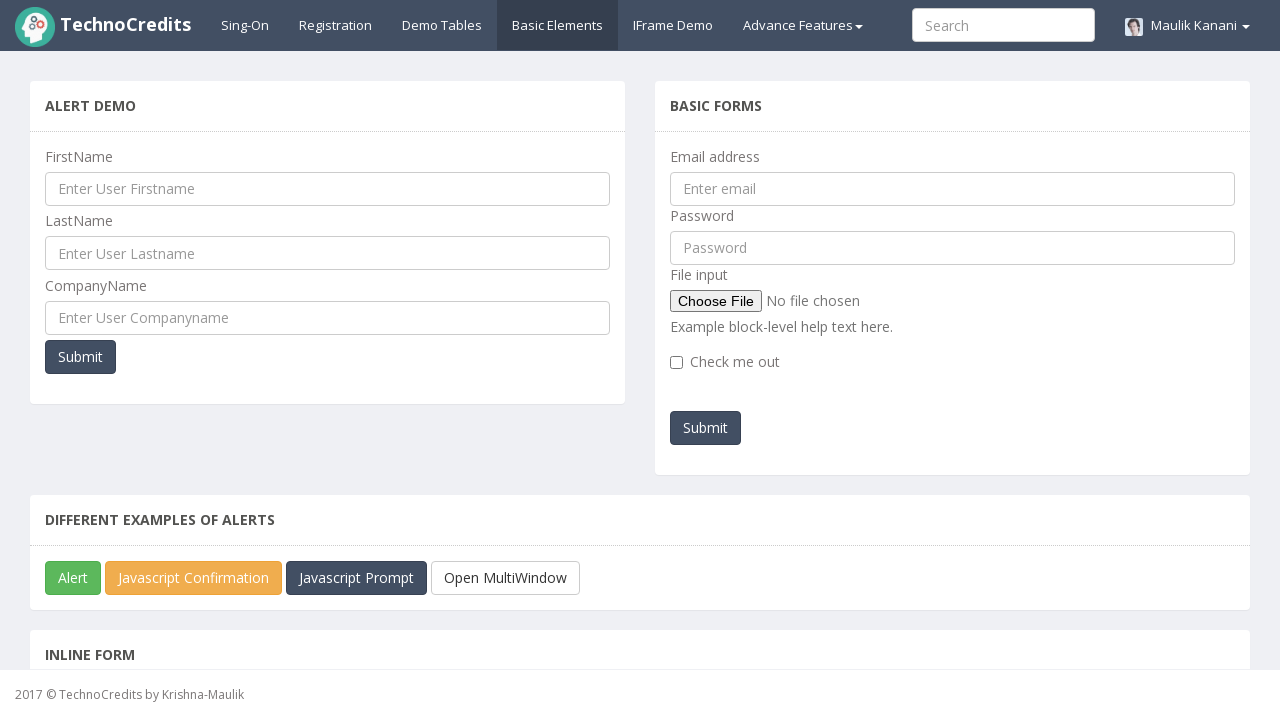

Clicked on Alert button at (73, 578) on xpath=//button[@id='javascriptAlert']
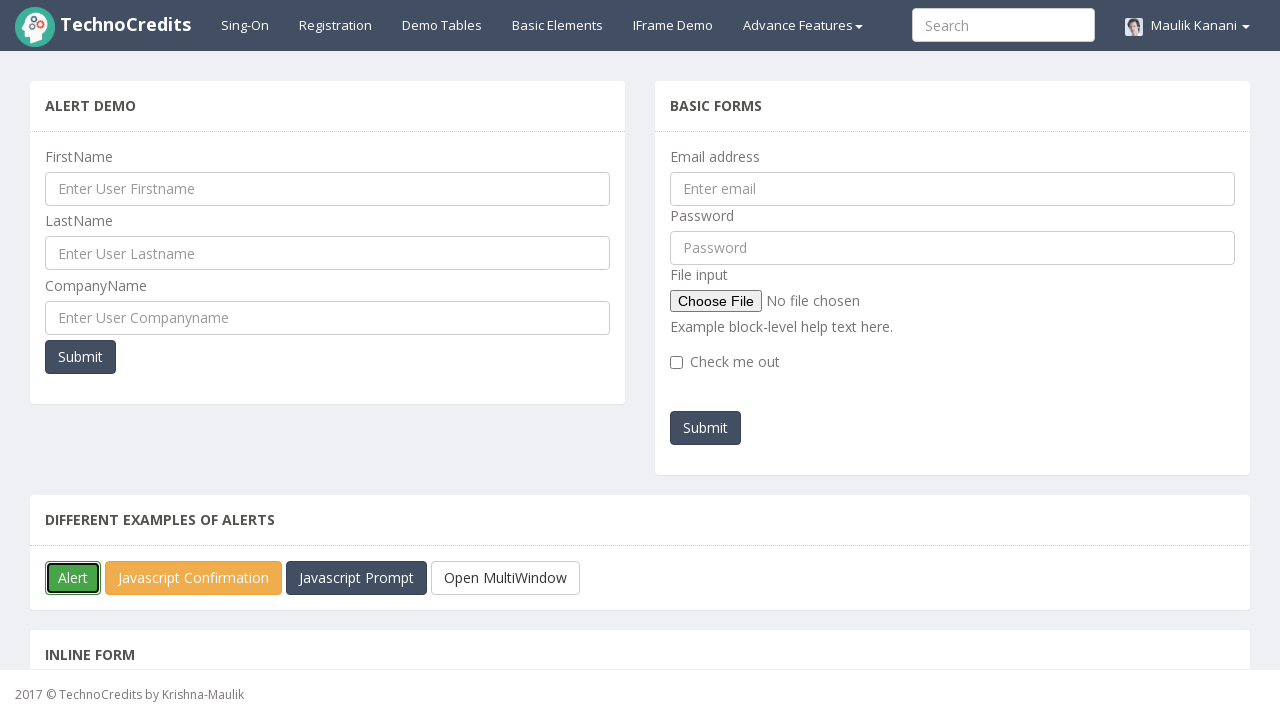

Set up alert dialog handler to accept alert message
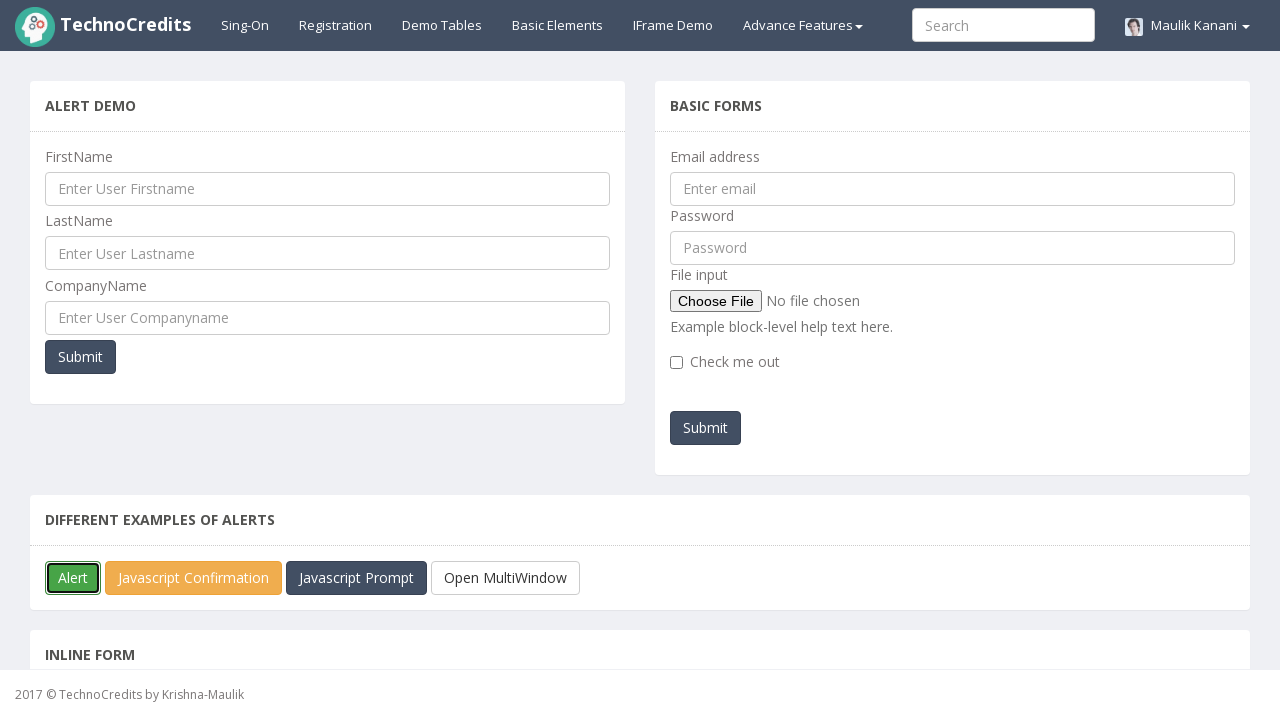

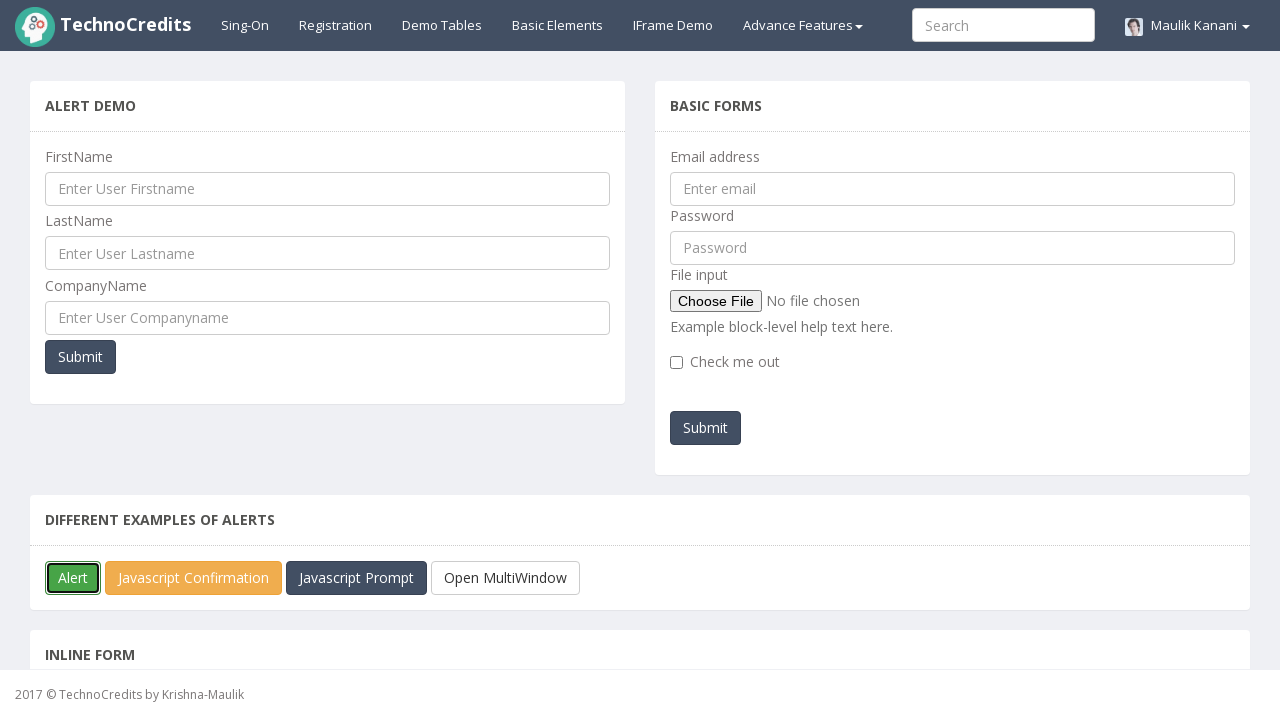